Tests the bus ticket booking search functionality on AbhiBus by entering source city (Coimbatore), destination city (Dharmapuri), selecting a travel date, and clicking the search button.

Starting URL: https://www.abhibus.com/bus-ticket-booking

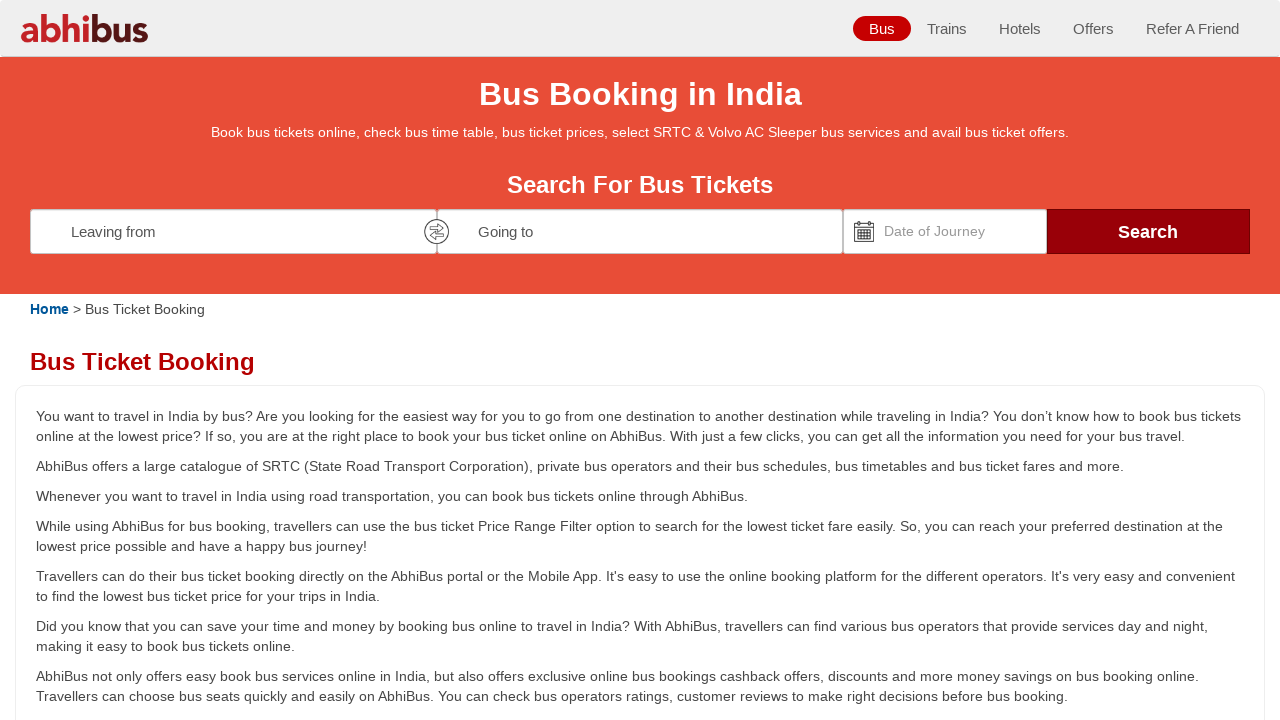

Filled source city field with 'Coimbatore' on #source
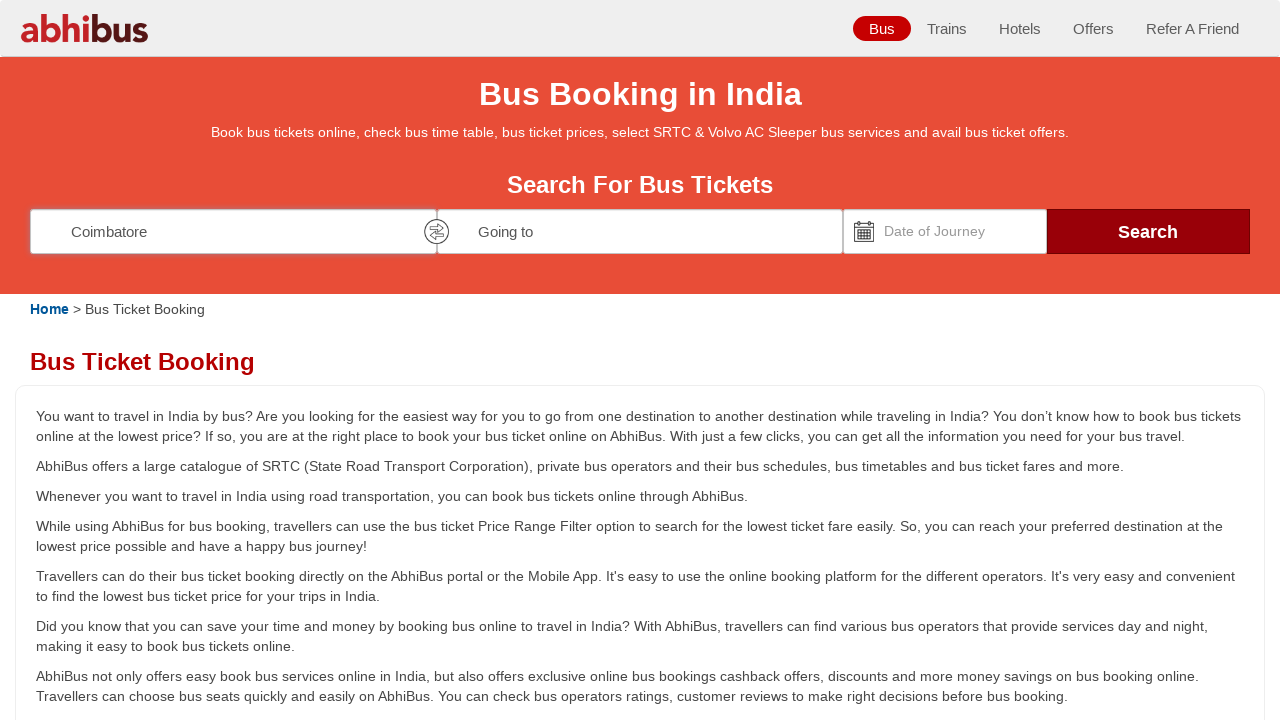

Waited 1000ms for source field to process
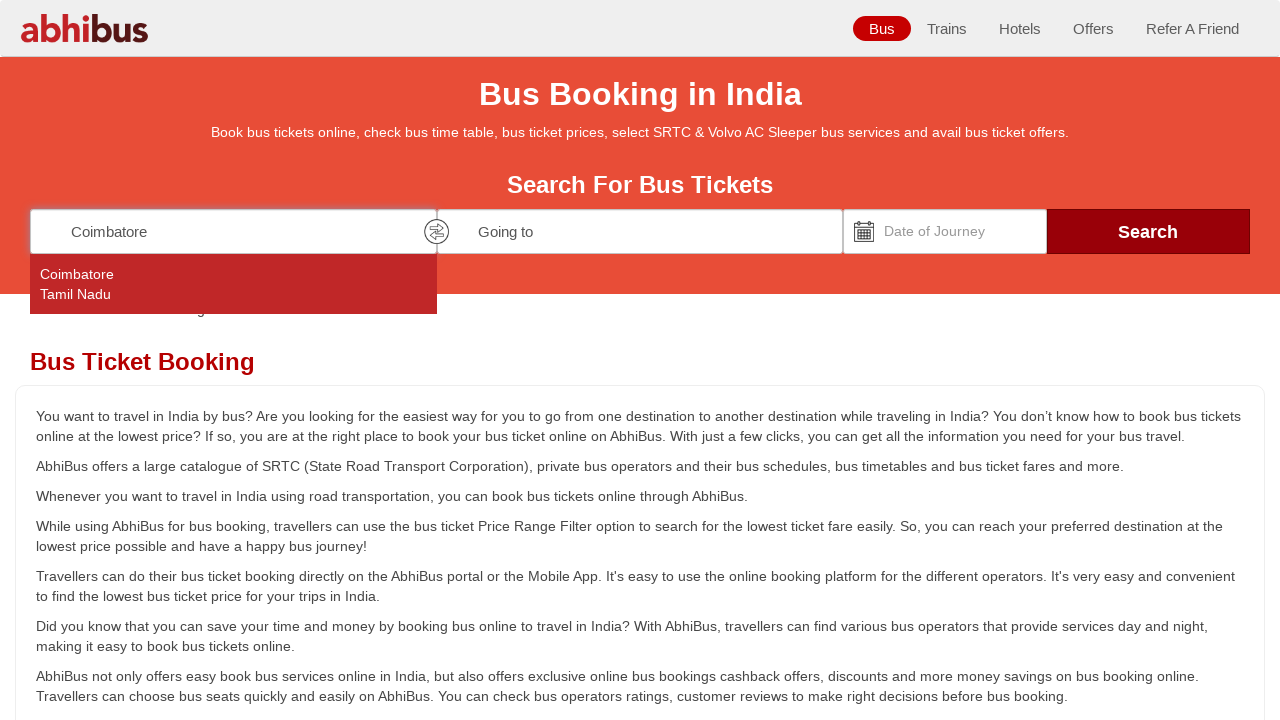

Pressed Enter to confirm source city selection on #source
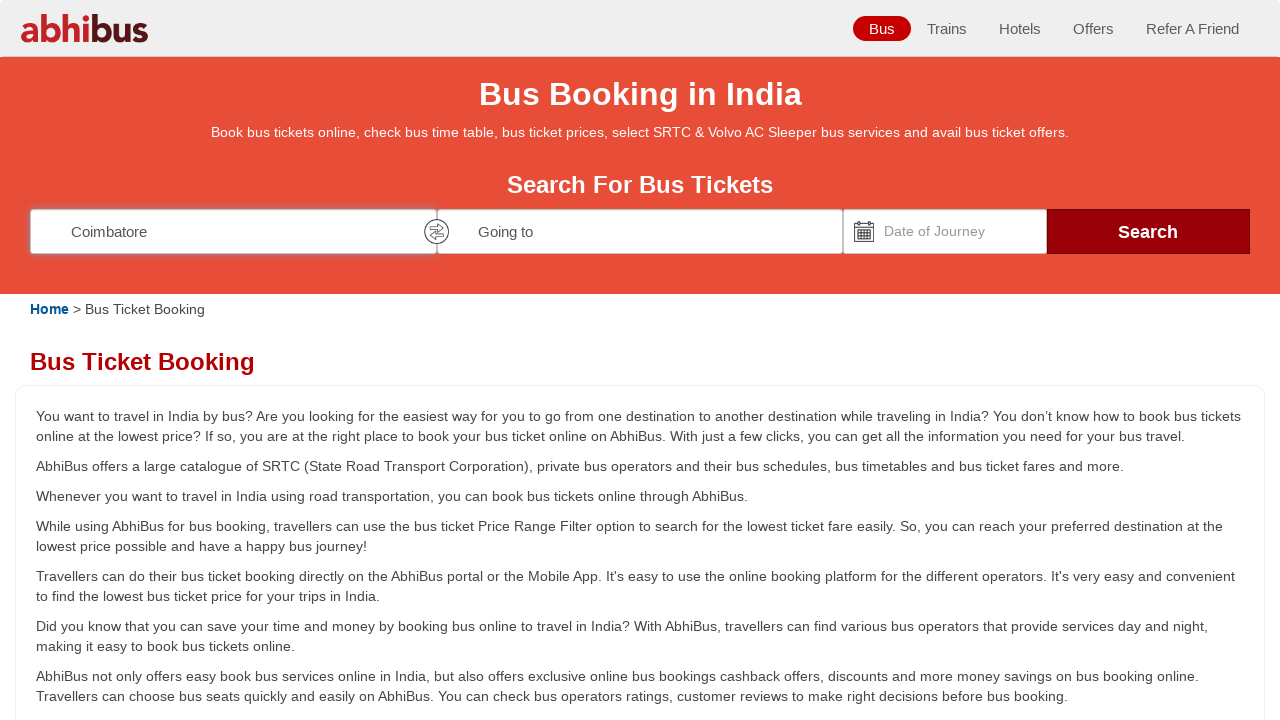

Filled destination city field with 'Dharmapuri' on #destination
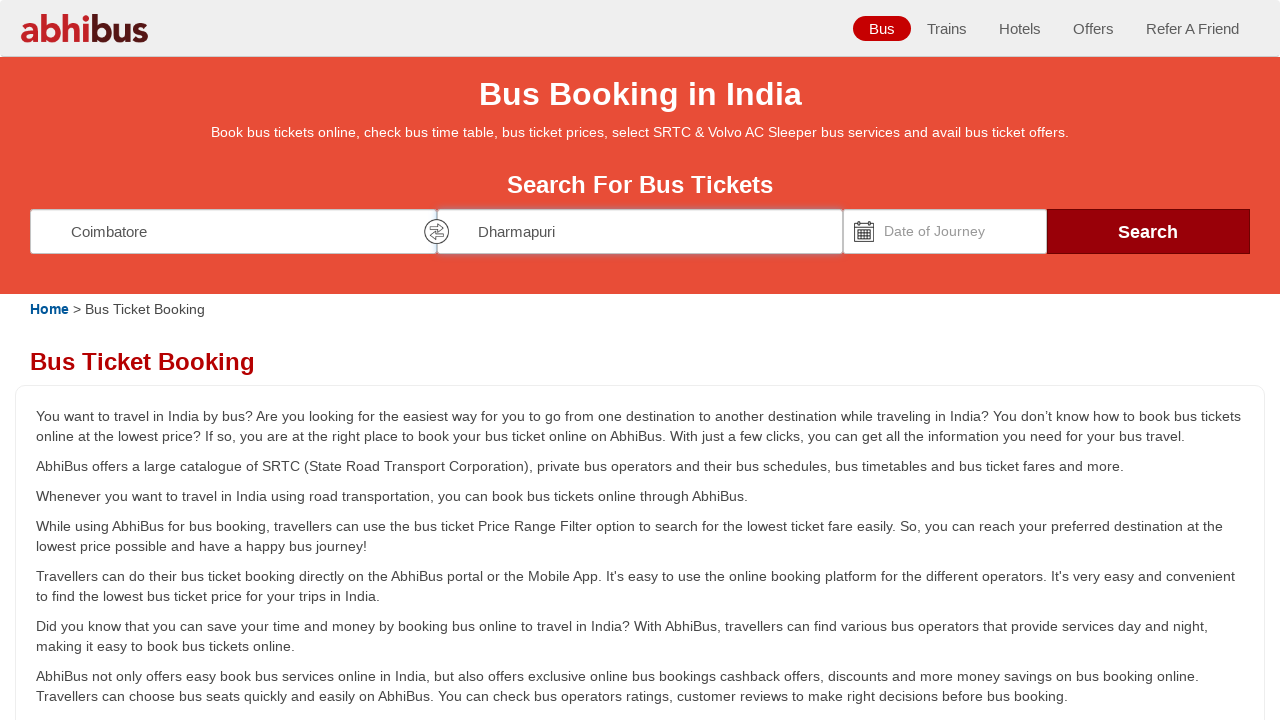

Waited 1000ms for destination field to process
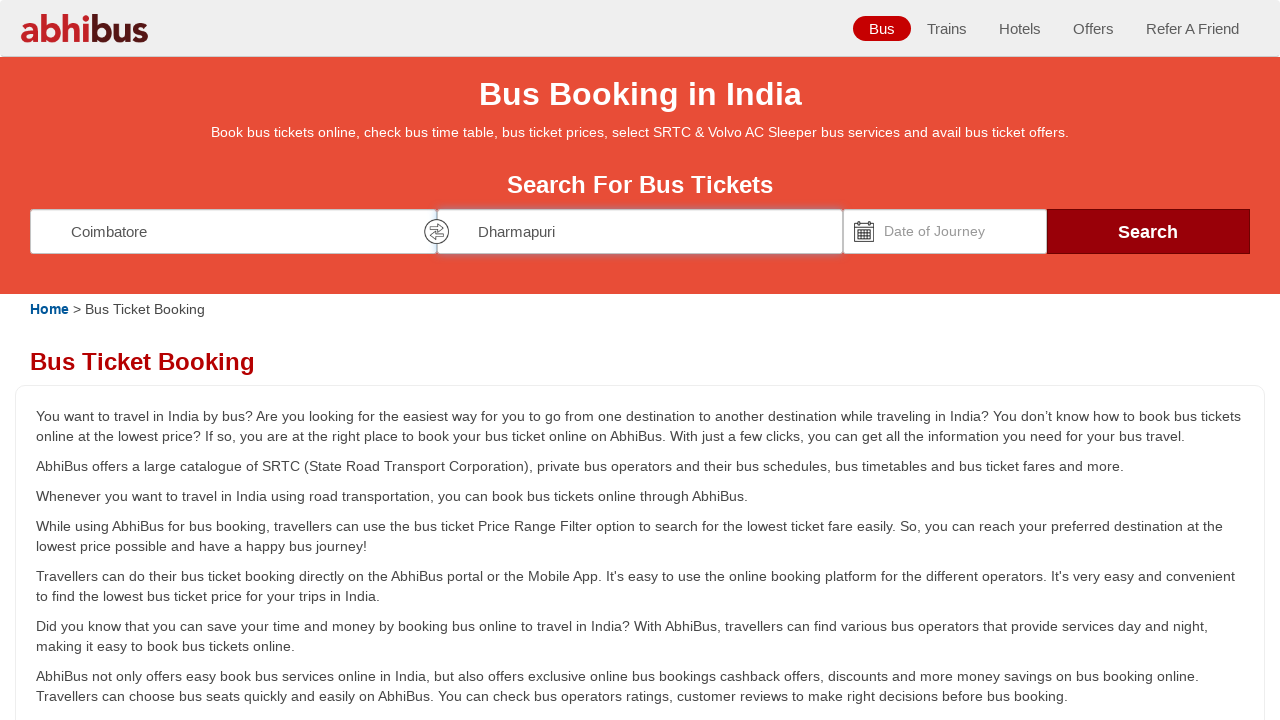

Pressed Enter to confirm destination city selection on #destination
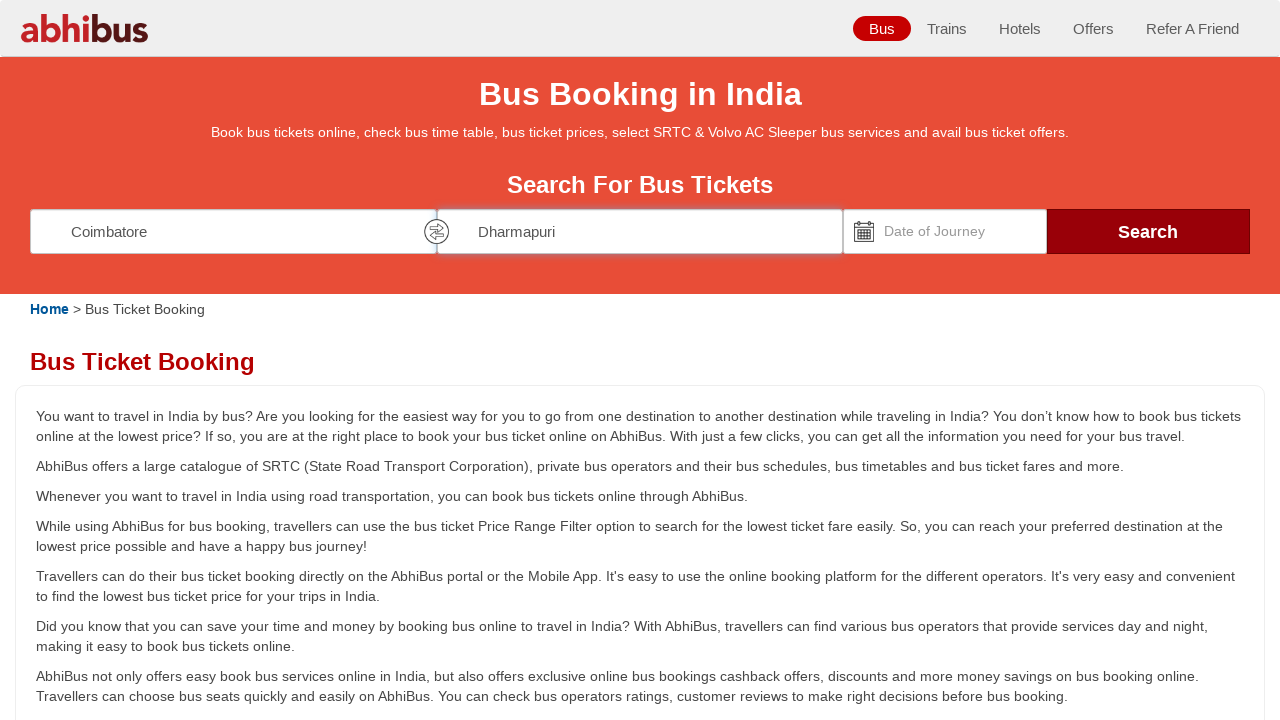

Clicked on date picker to open date selection at (945, 231) on #datepicker1
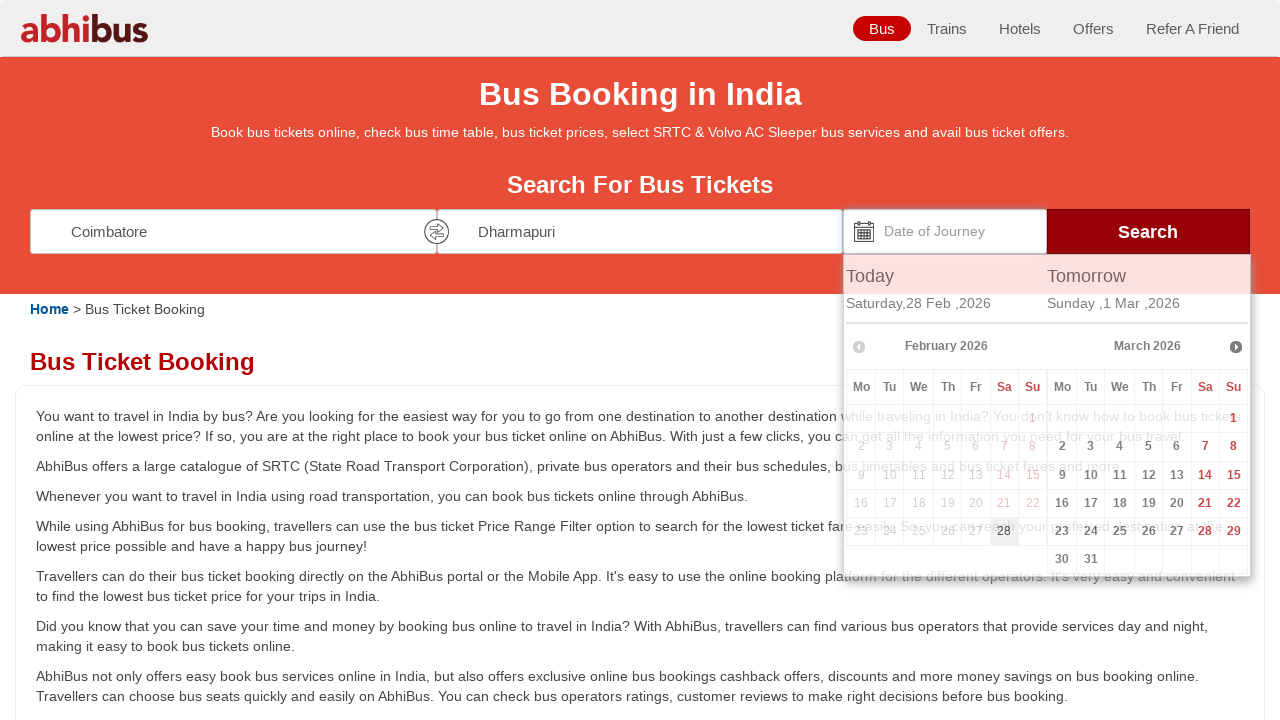

Set travel date to 15-08-2025 using JavaScript
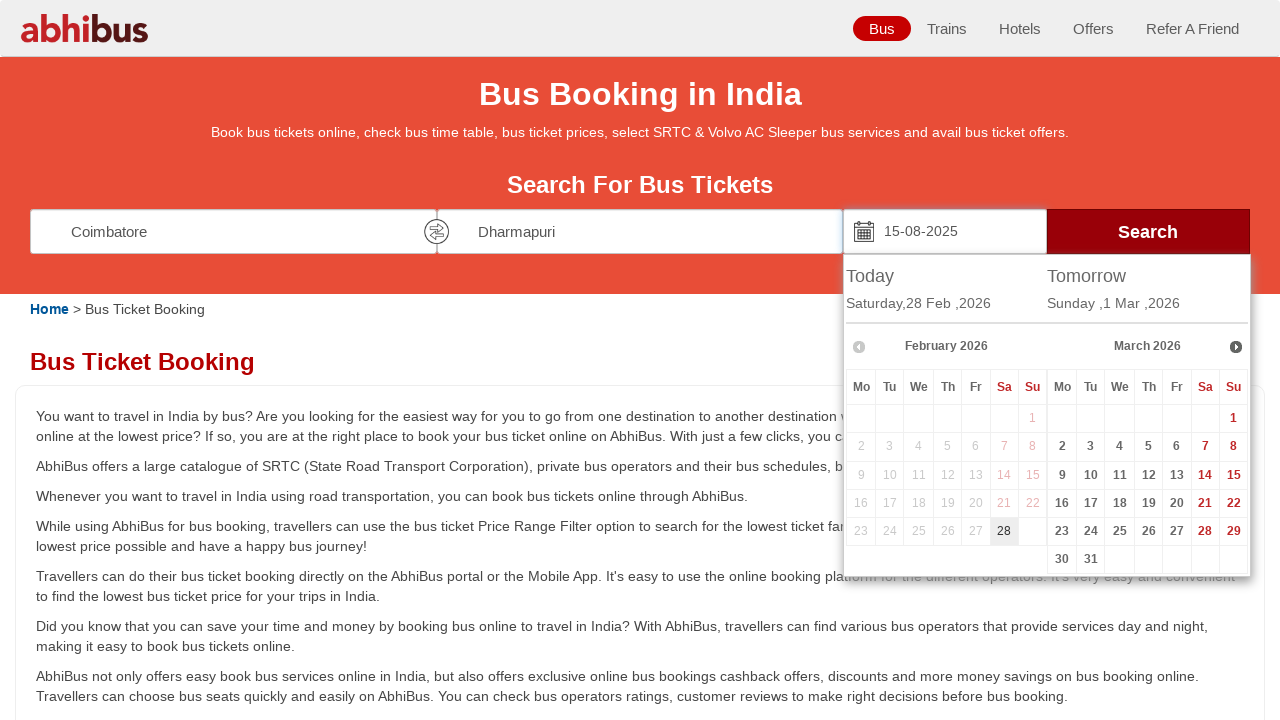

Clicked search button to initiate bus ticket search at (1148, 231) on #seo_search_btn
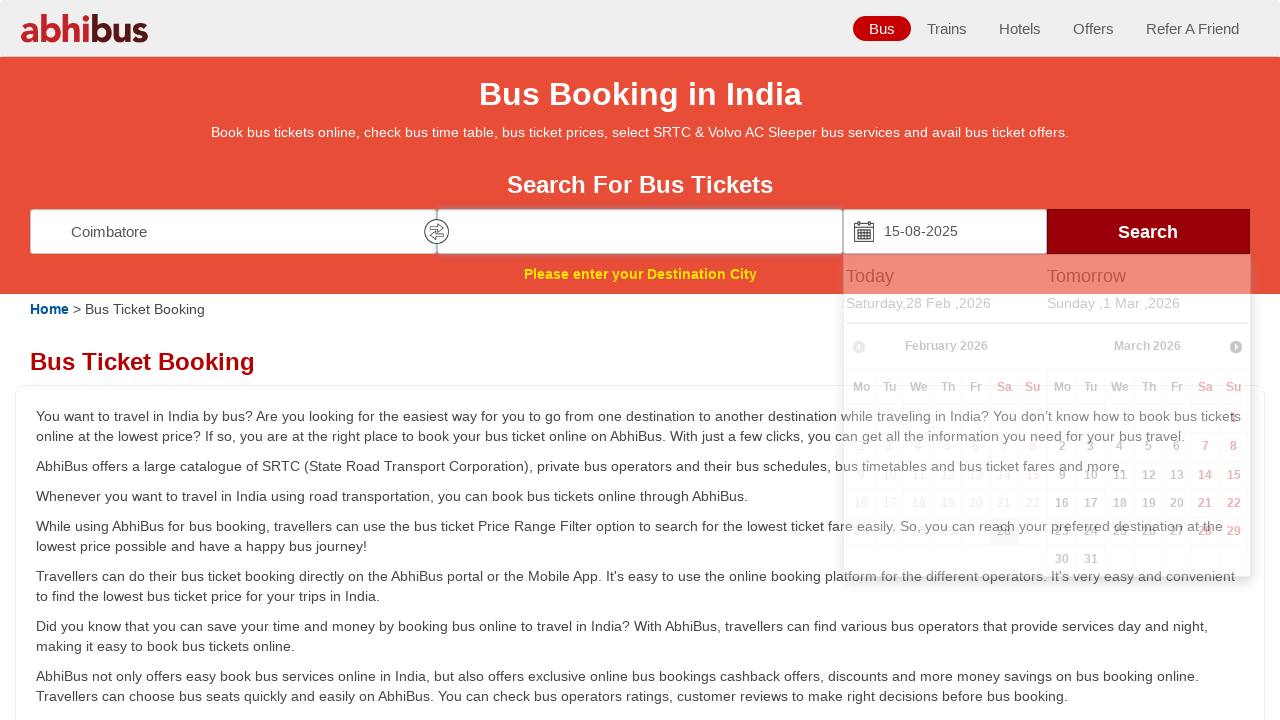

Waited for network to become idle and search results to load
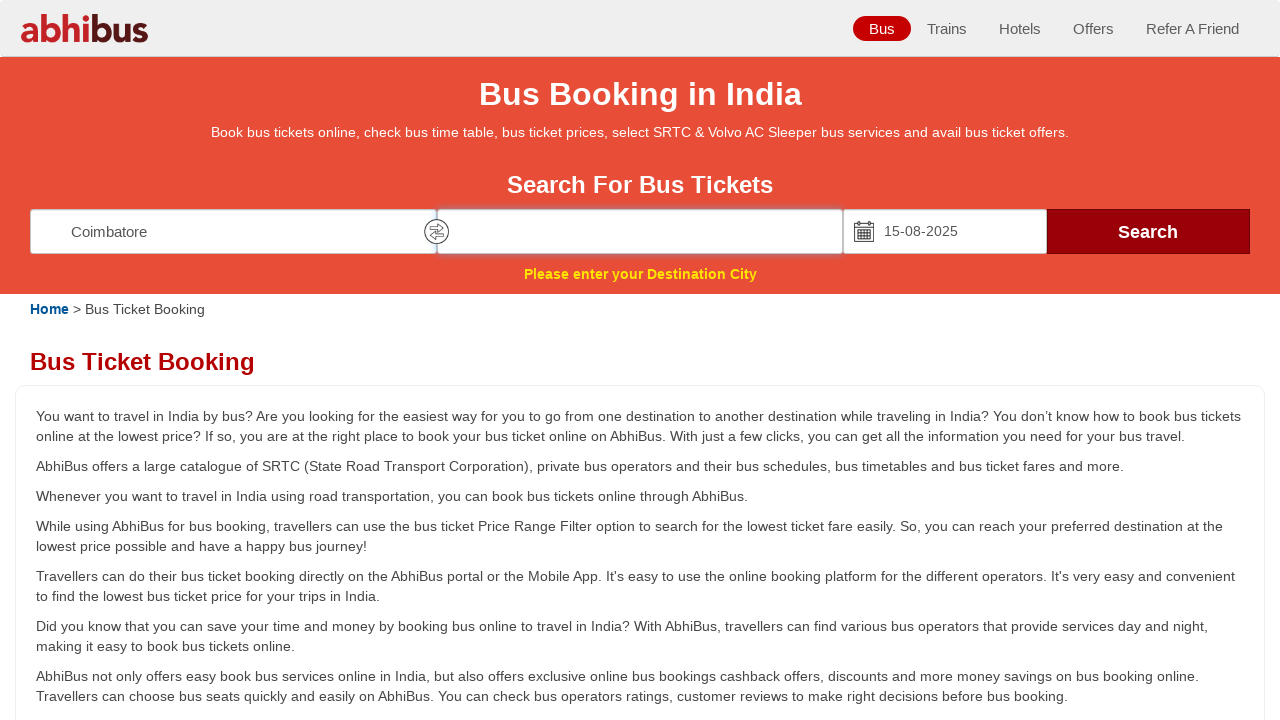

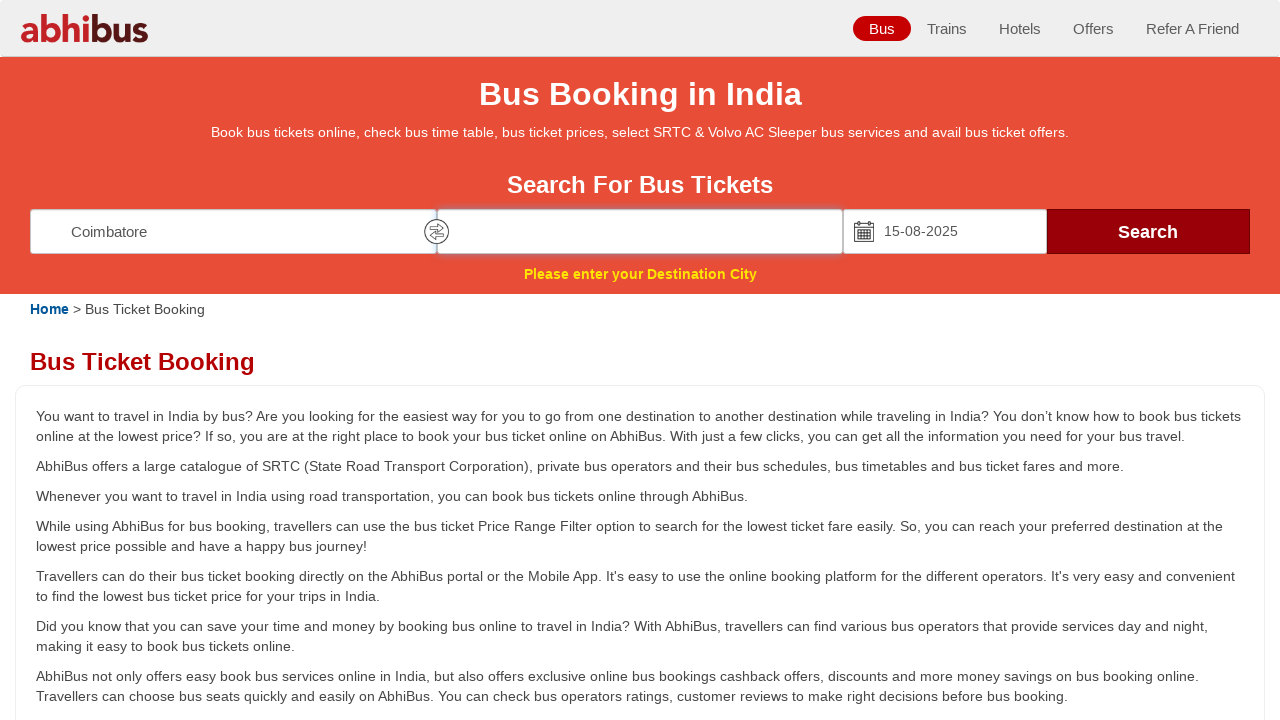